Tests the forgot password form by entering an email address and submitting the form to request password reset instructions

Starting URL: https://practice.expandtesting.com/forgot-password

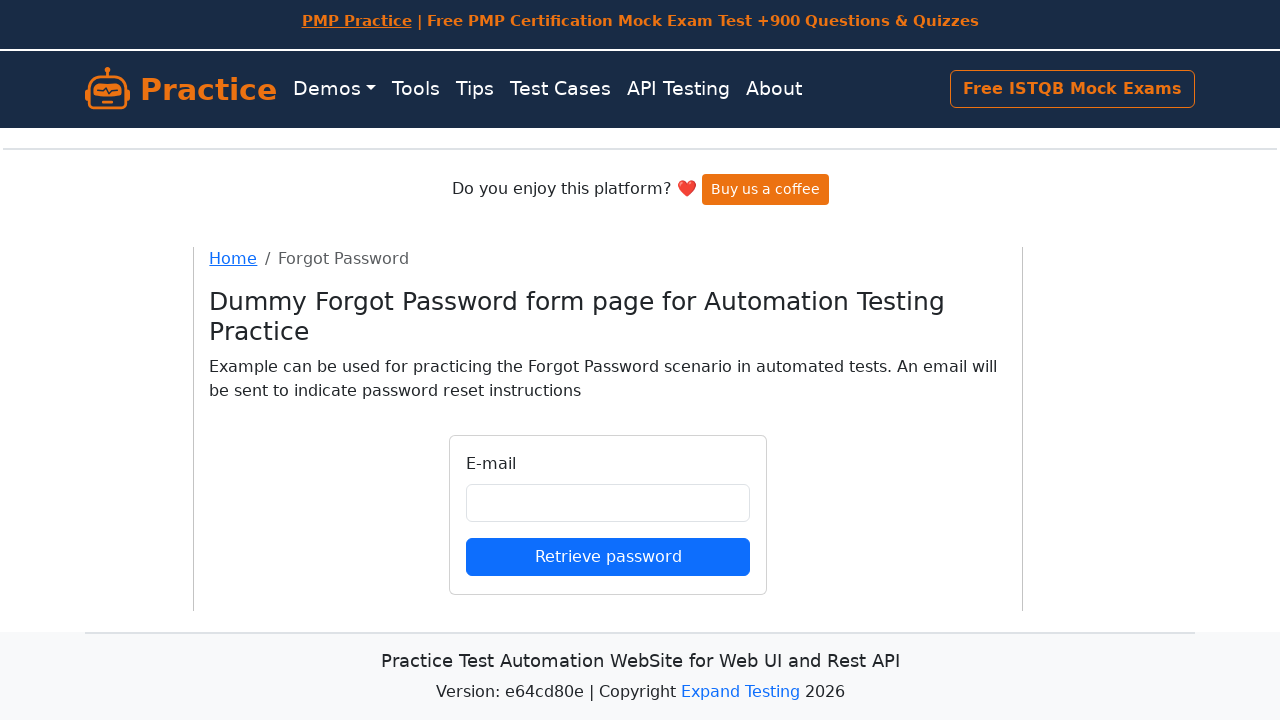

Filled email field with 'testuser2024@example.com' on input#email
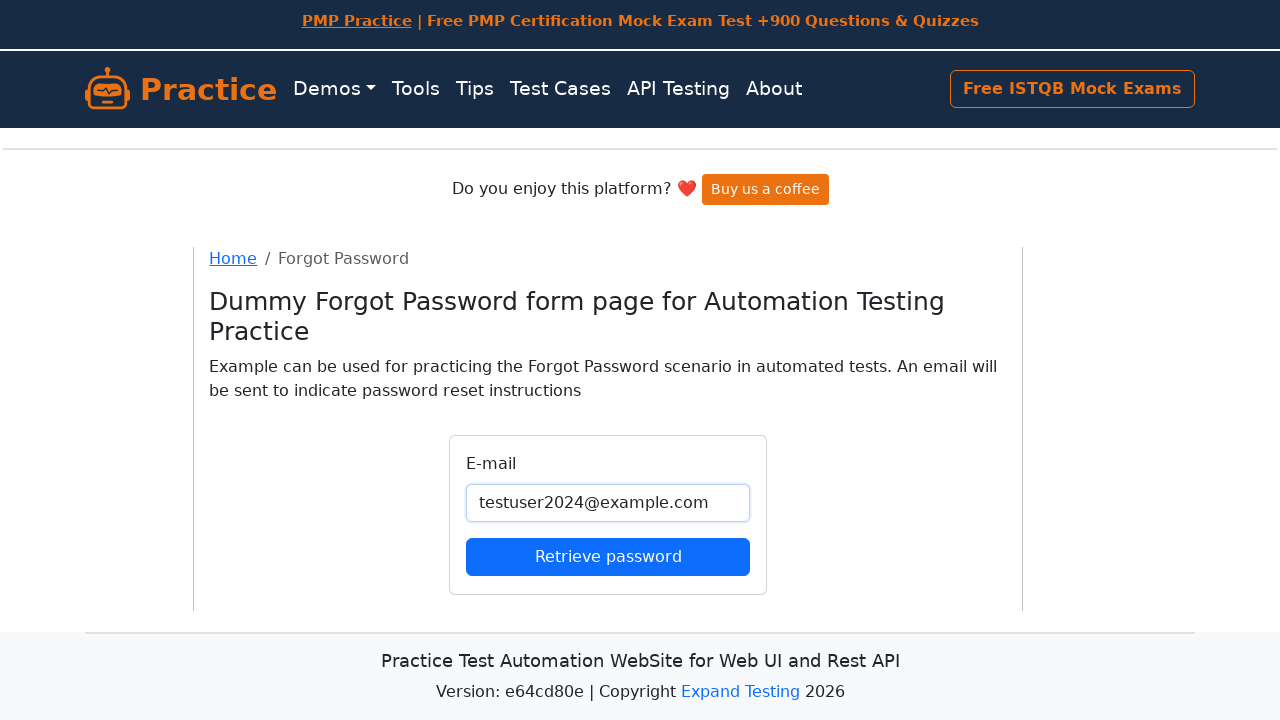

Clicked submit button to request password reset at (608, 556) on button[type='submit']
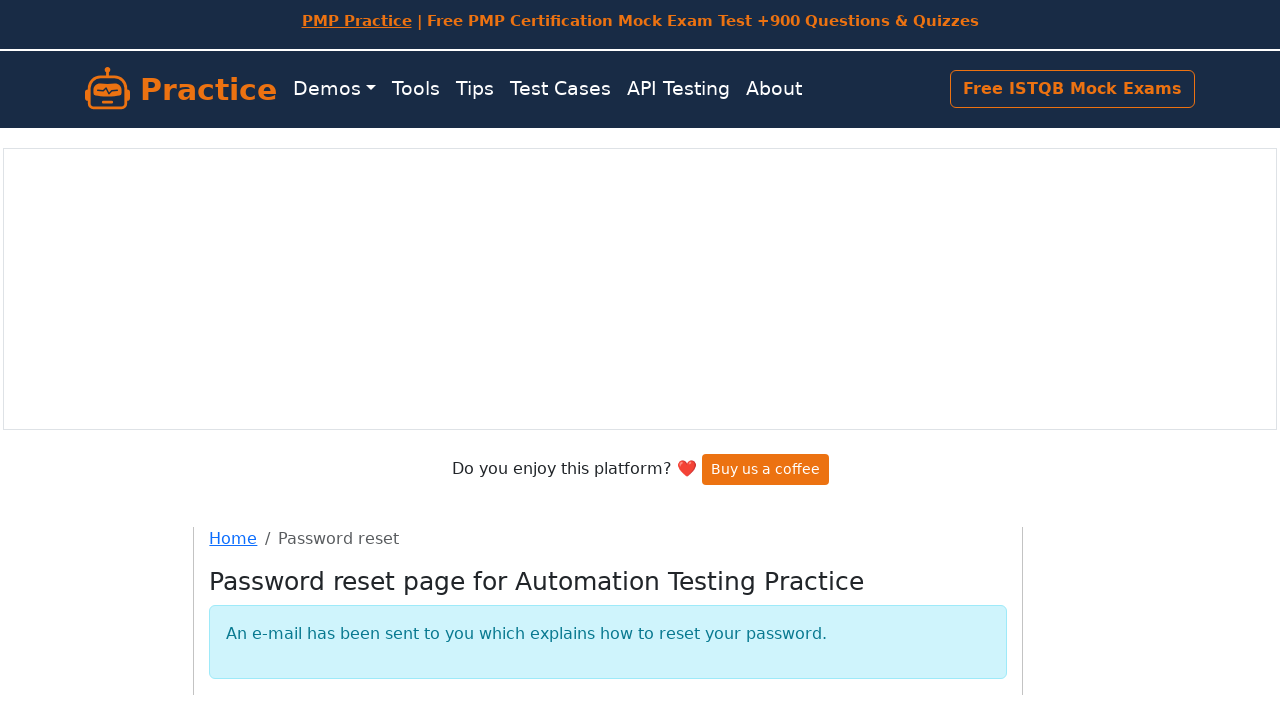

Form submission completed and page network activity settled
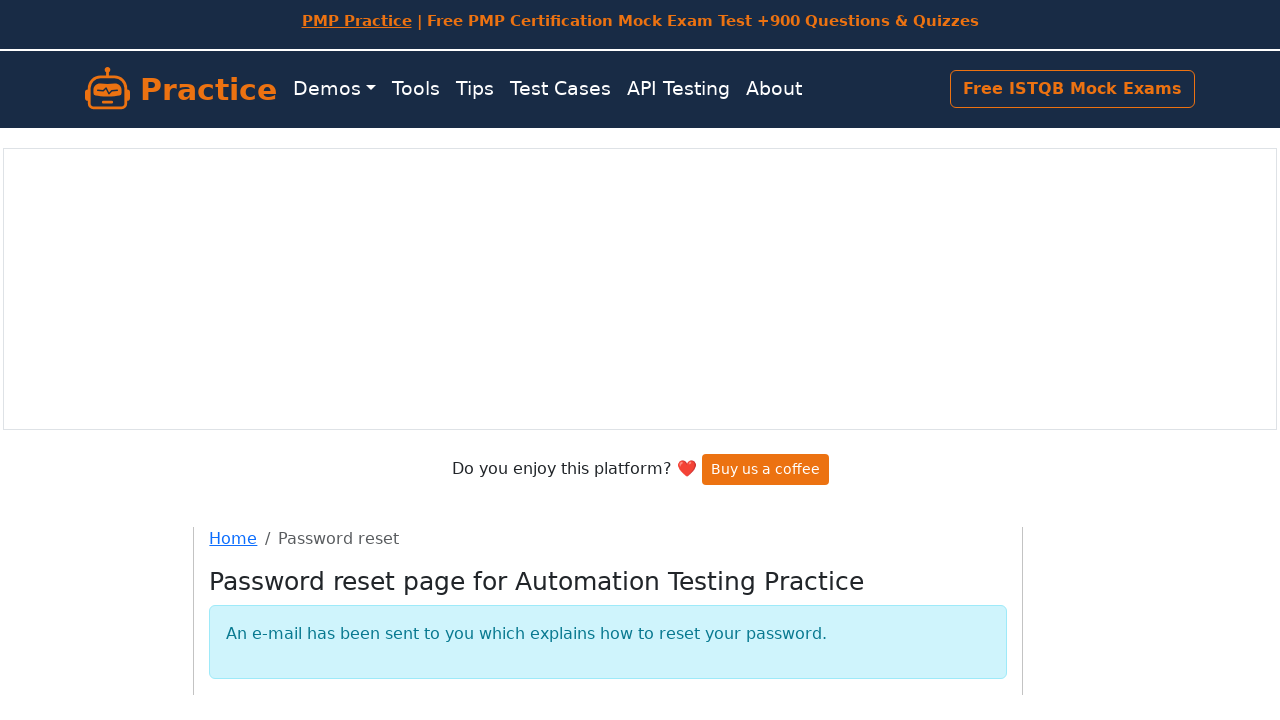

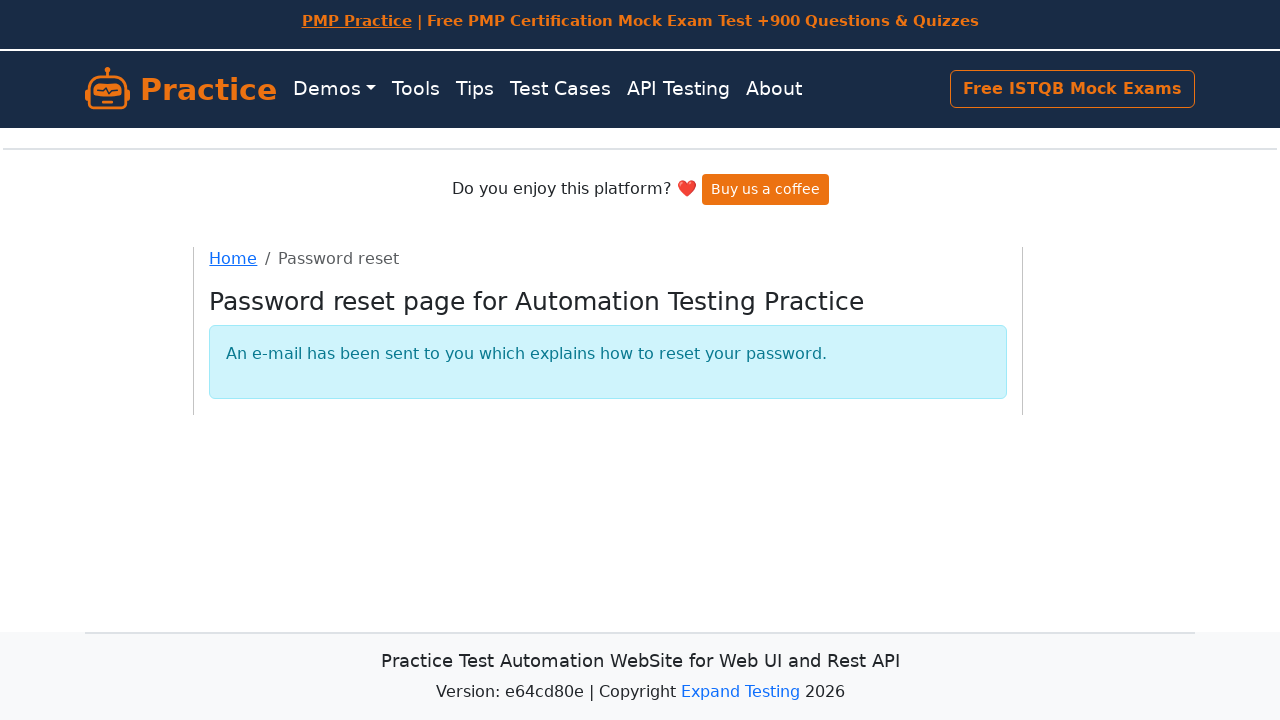